Tests dynamically loaded elements that are initially hidden

Starting URL: http://the-internet.herokuapp.com/dynamic_loading

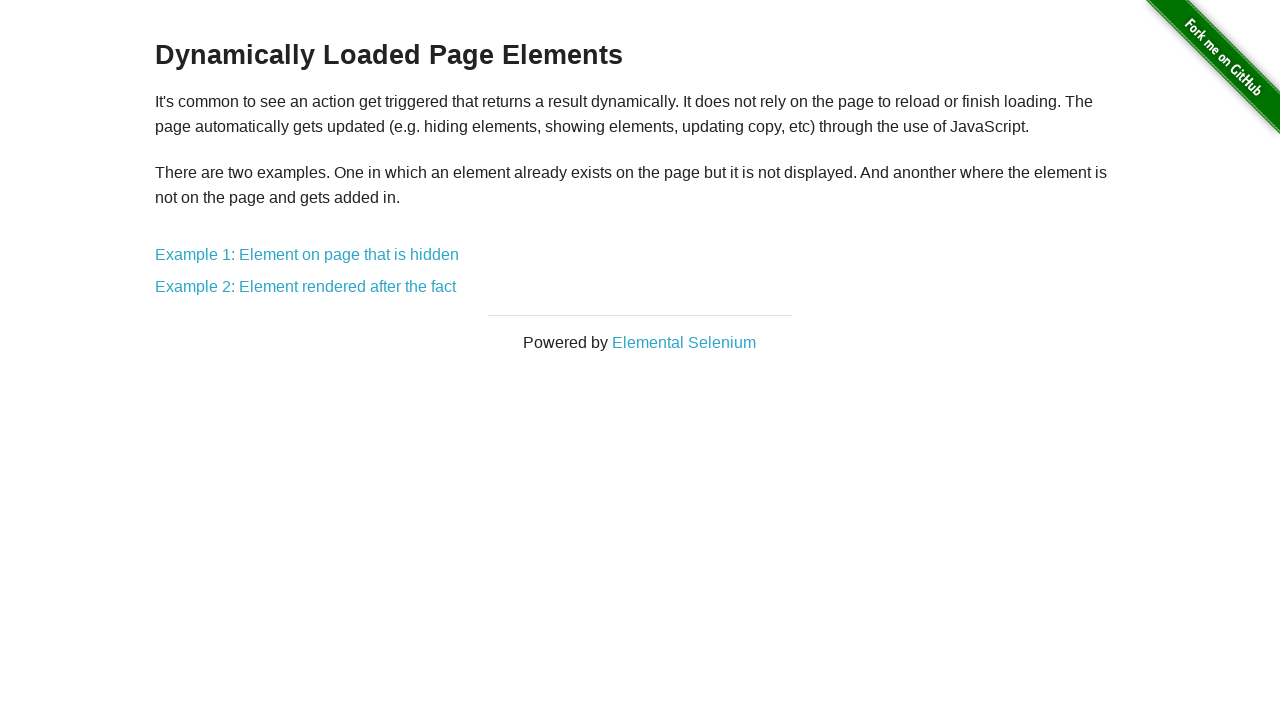

Clicked on Example 1 link for hidden elements at (307, 255) on xpath=//a[text()='Example 1: Element on page that is hidden']
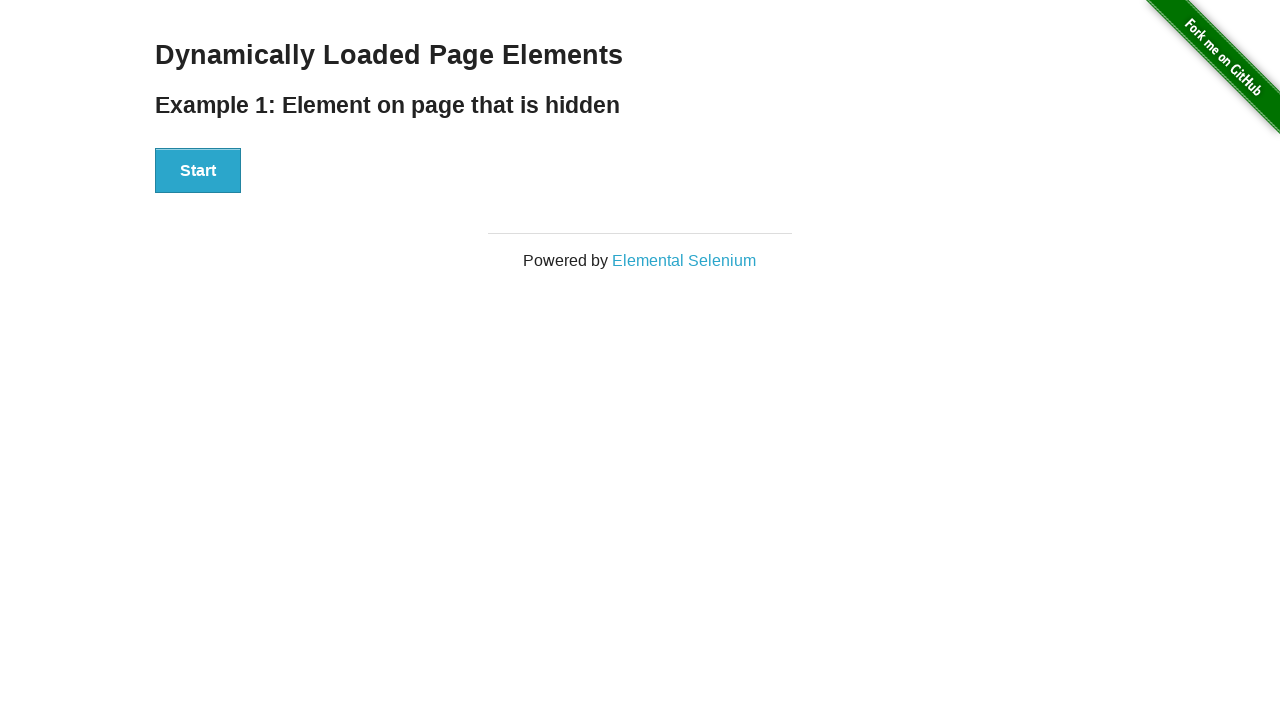

Clicked Start button to trigger dynamic loading at (198, 171) on xpath=//button[text()='Start']
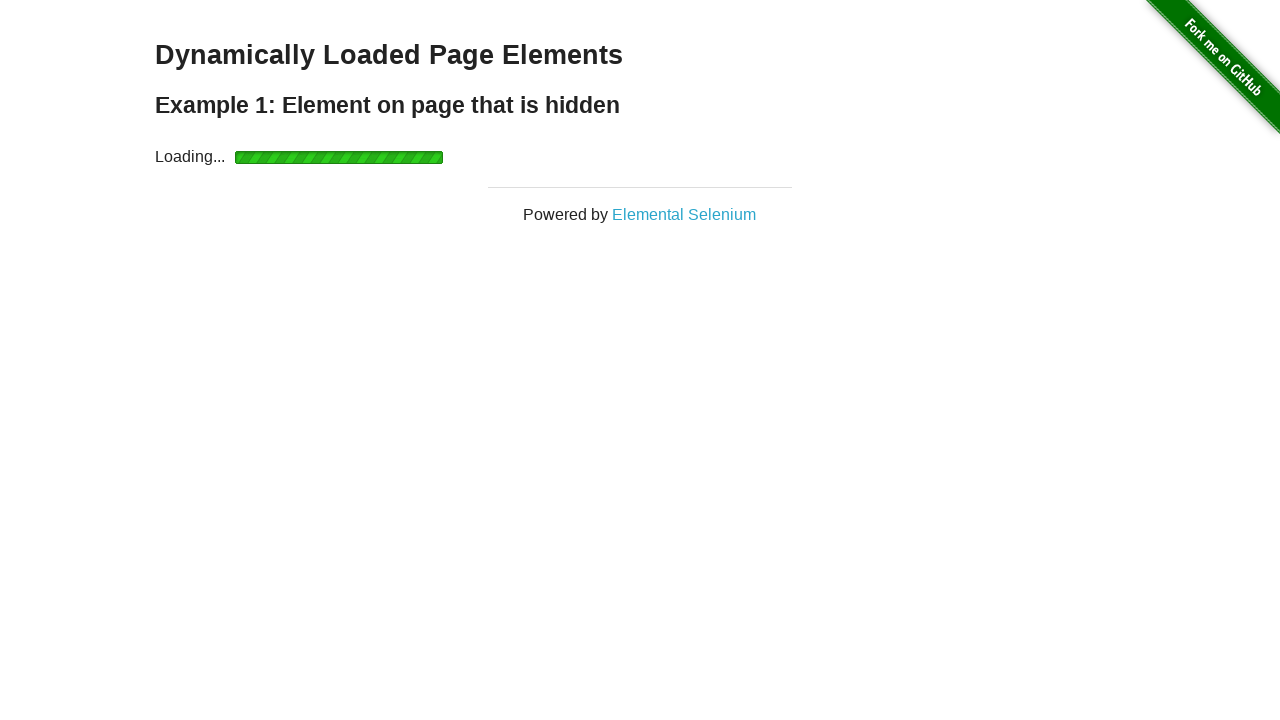

Waited for dynamically loaded element to become visible
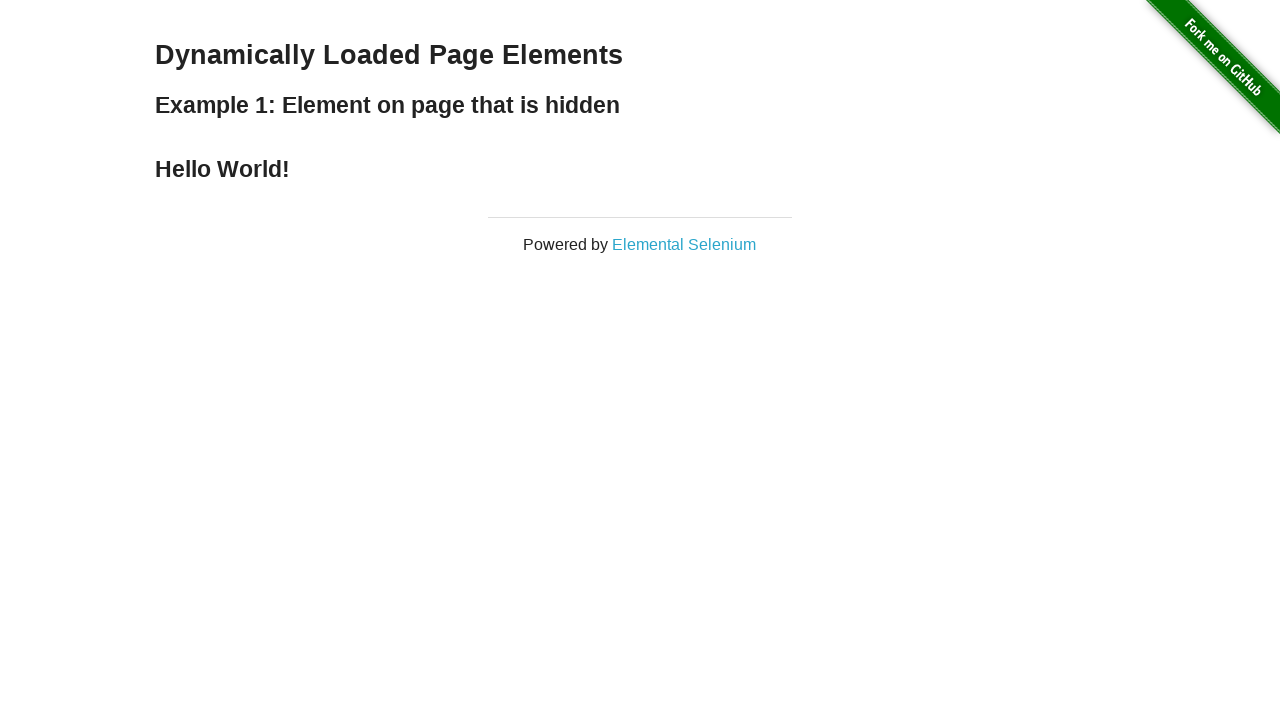

Verified that loaded element displays 'Hello World!' text
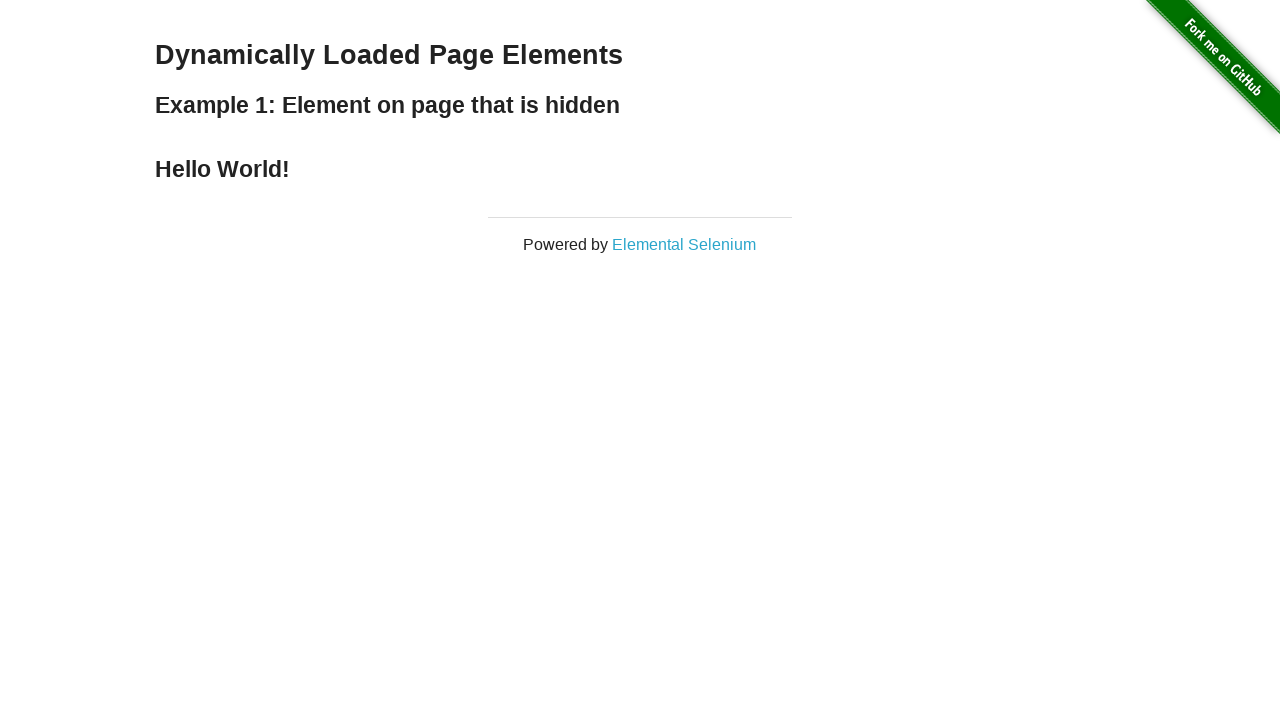

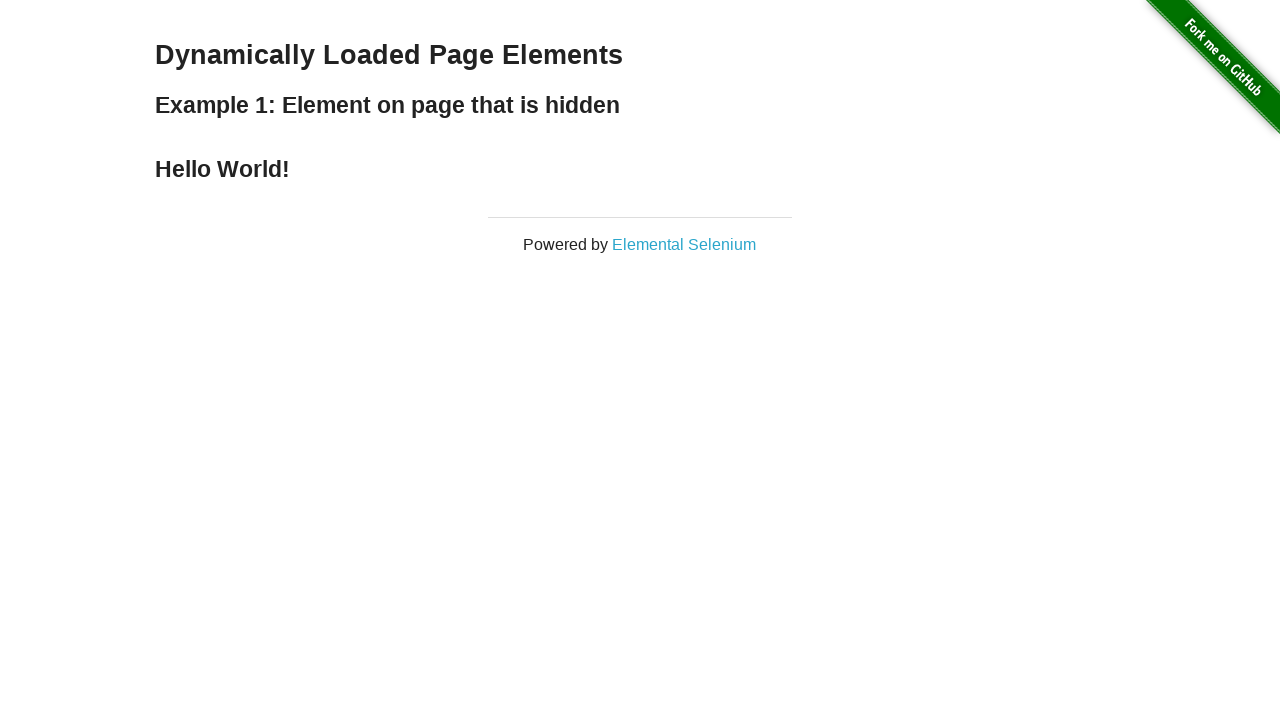